Tests table data verification by finding rows containing "Python" in the course name and verifying the associated price is "25"

Starting URL: https://rahulshettyacademy.com/AutomationPractice/

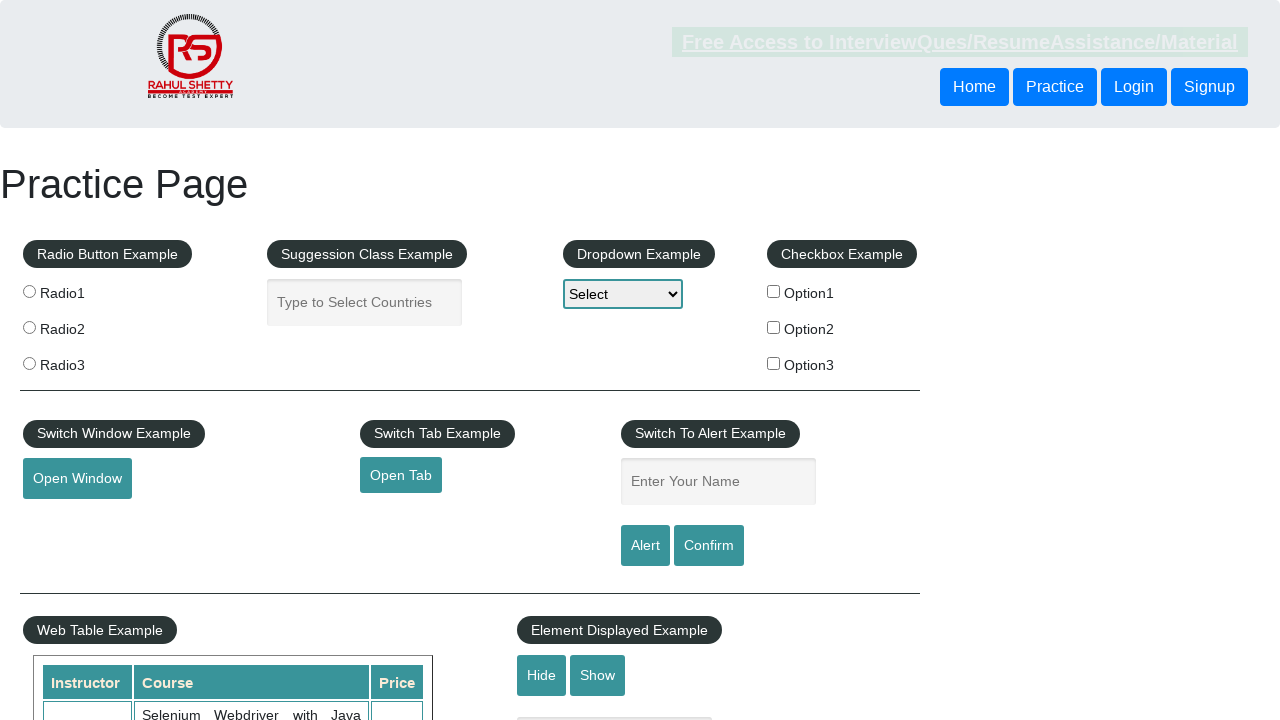

Waited for table to load - course name column visible
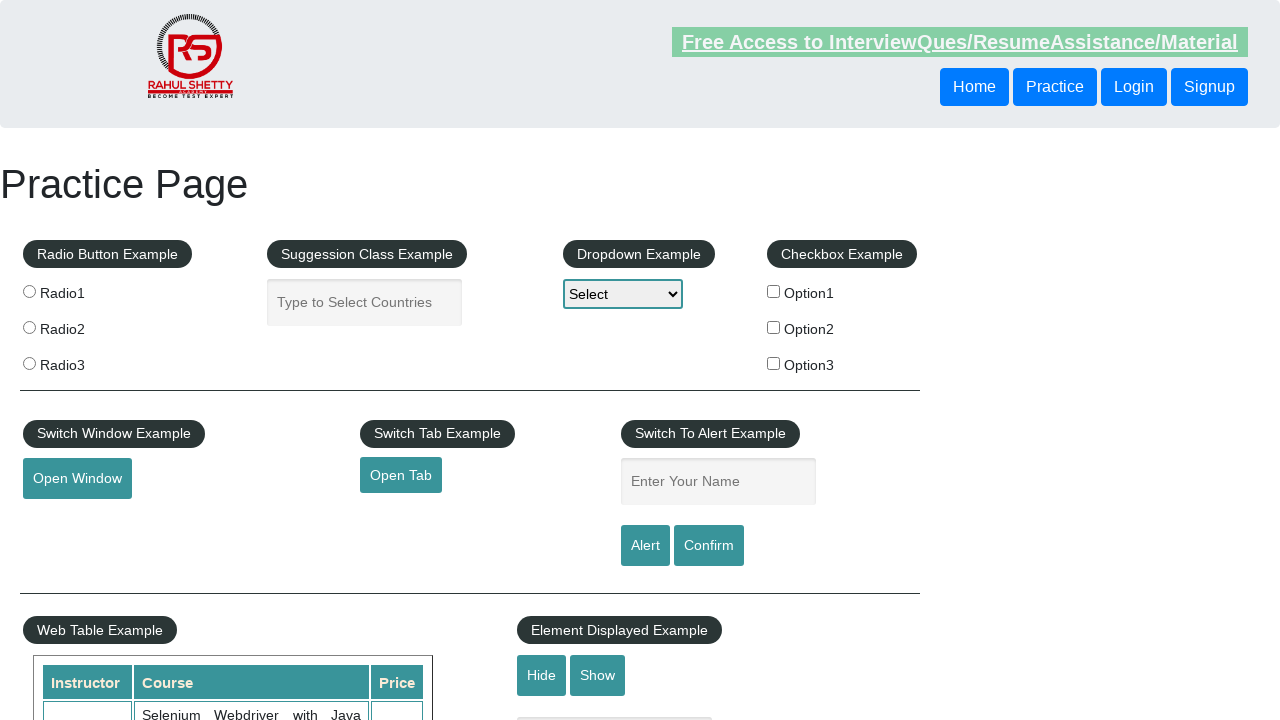

Retrieved all cells from second column (course names)
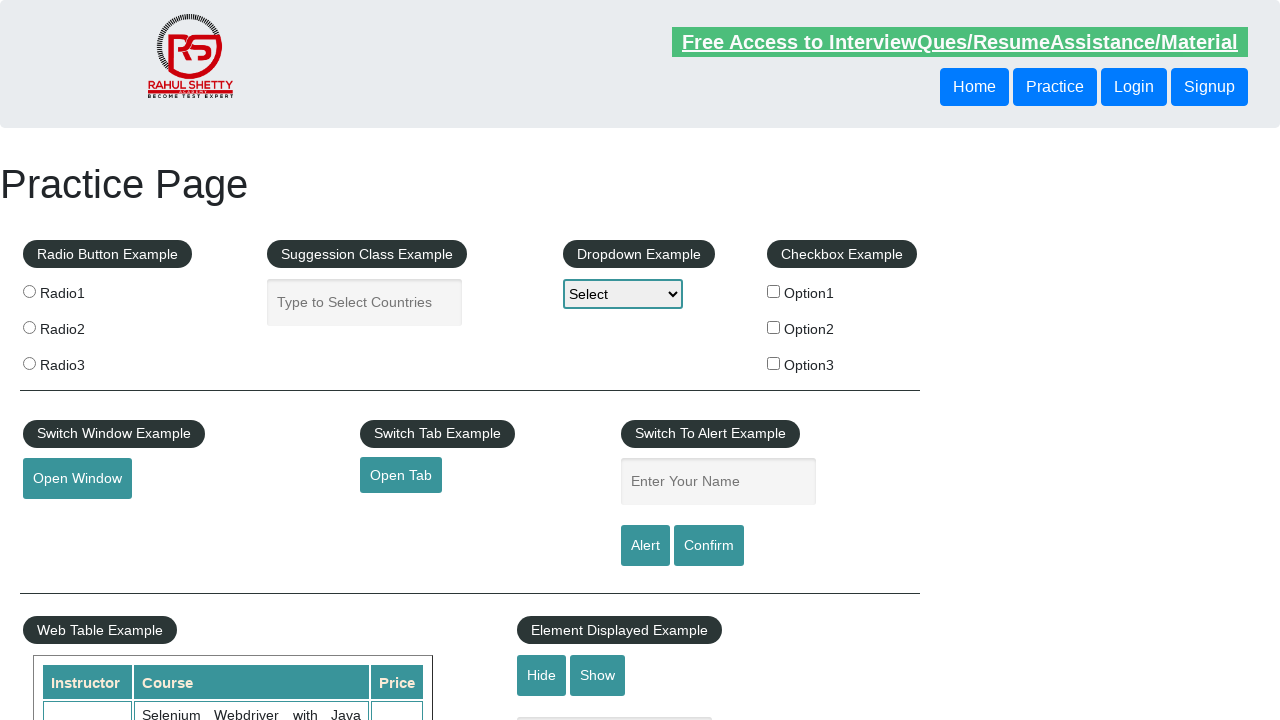

Found Python course at row 7: Master Selenium Automation in simple Python Language
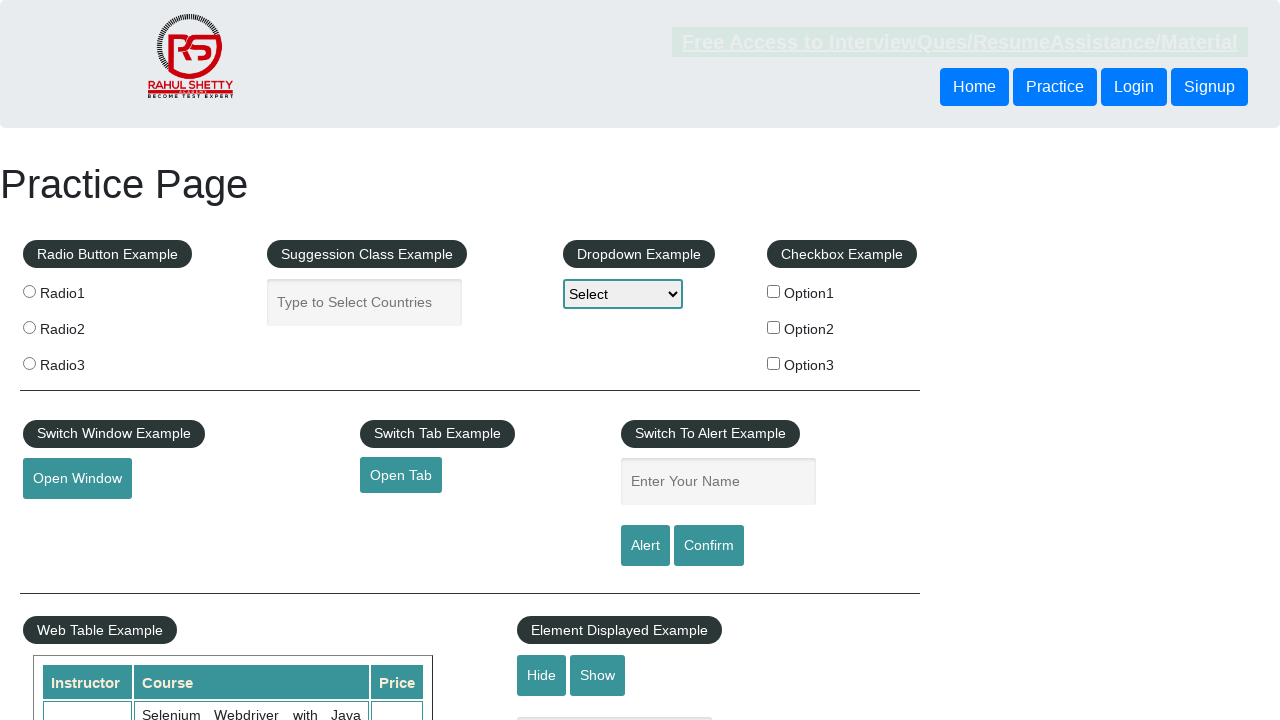

Located price cell for Python course
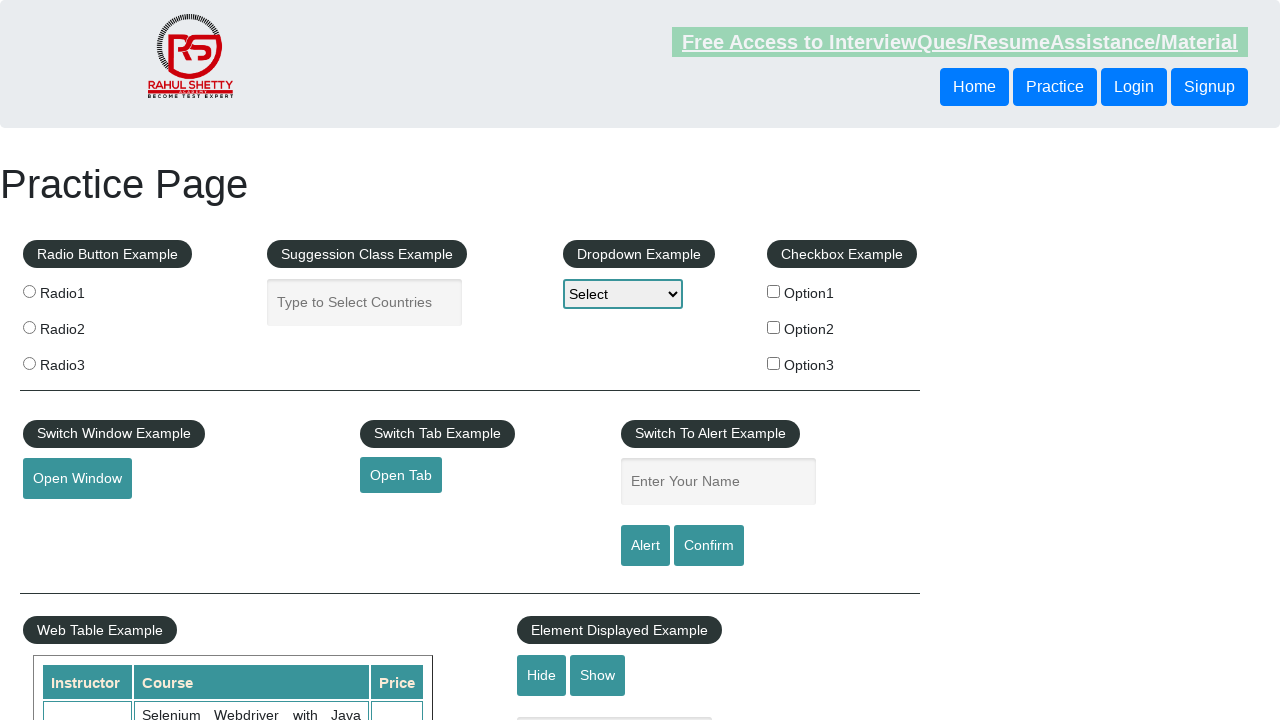

Retrieved price value: 25
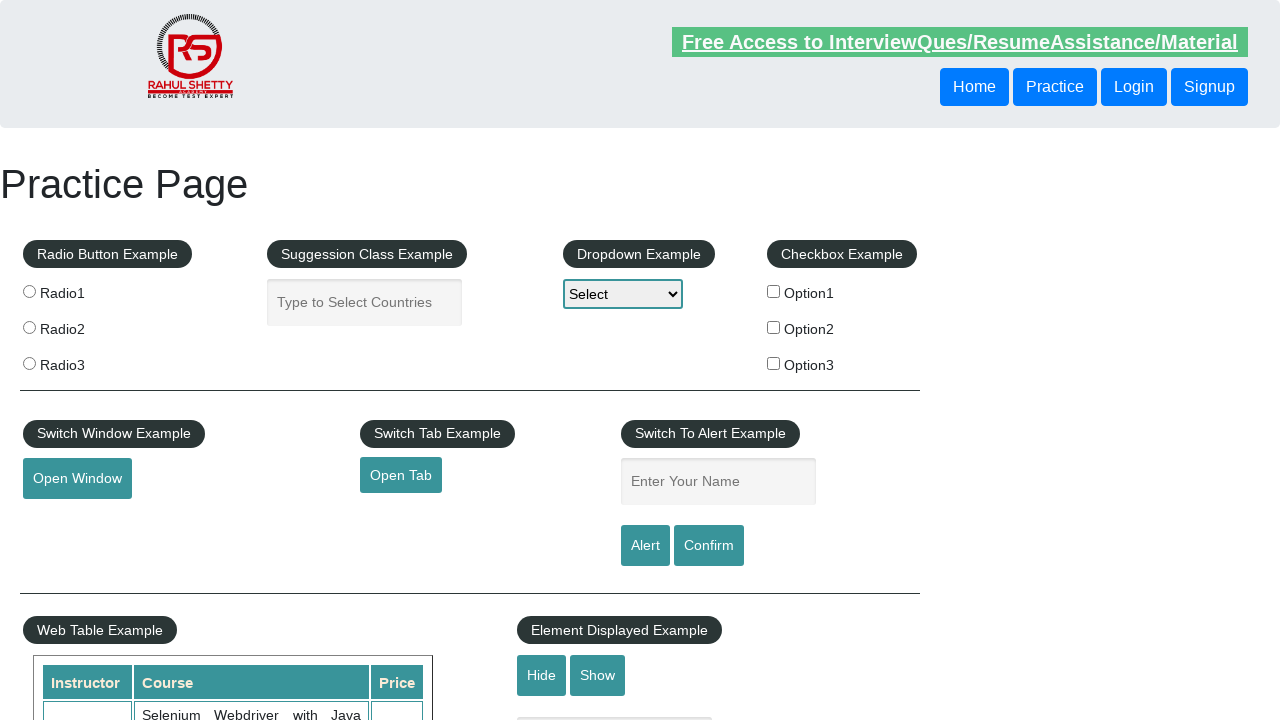

Verified price equals '25' for Python course
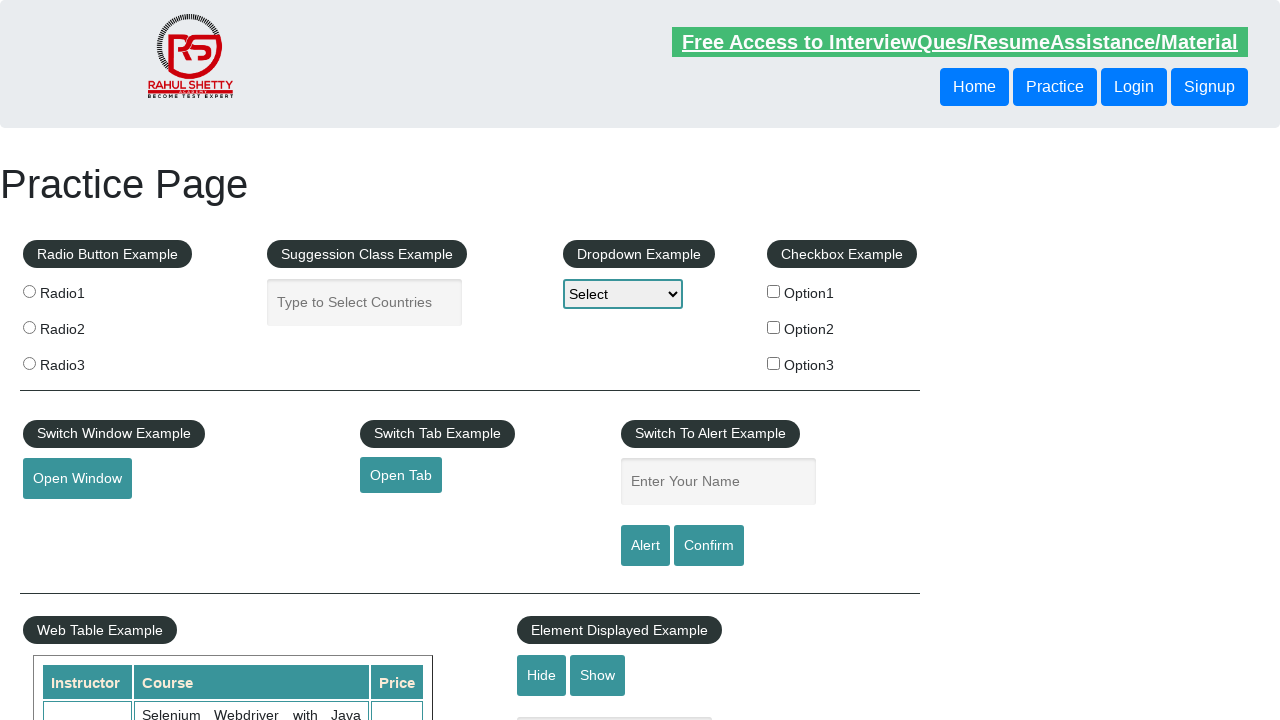

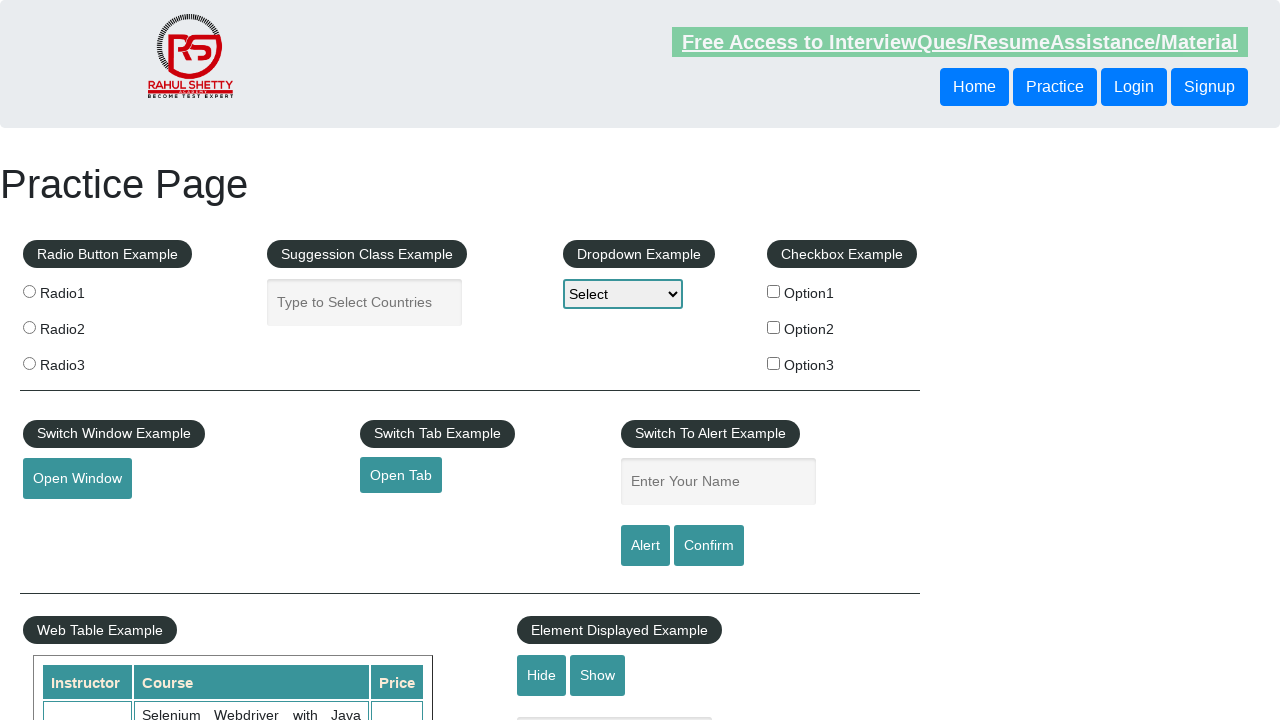